Tests timeout handling by clicking an AJAX button and waiting for success message with extended timeout

Starting URL: http://uitestingplayground.com/ajax

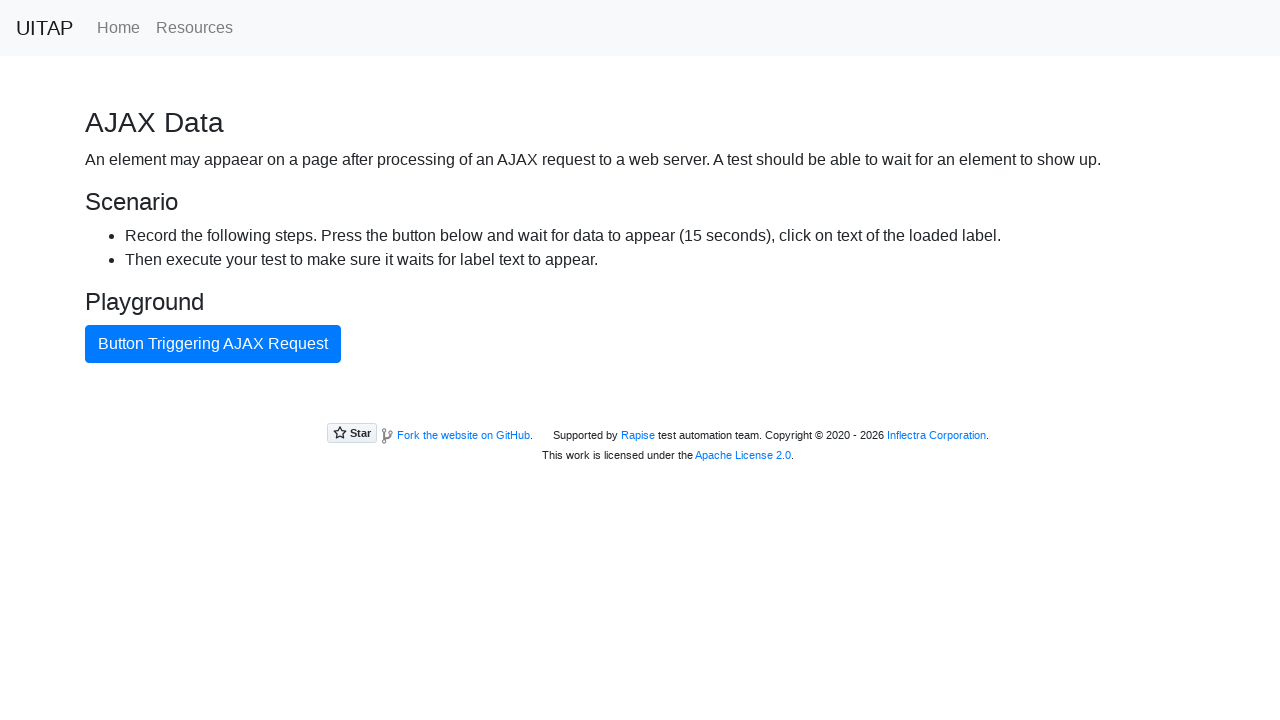

Clicked AJAX button to trigger request with 16 second timeout at (213, 344) on internal:role=button[name="Button Triggering AJAX Request"i]
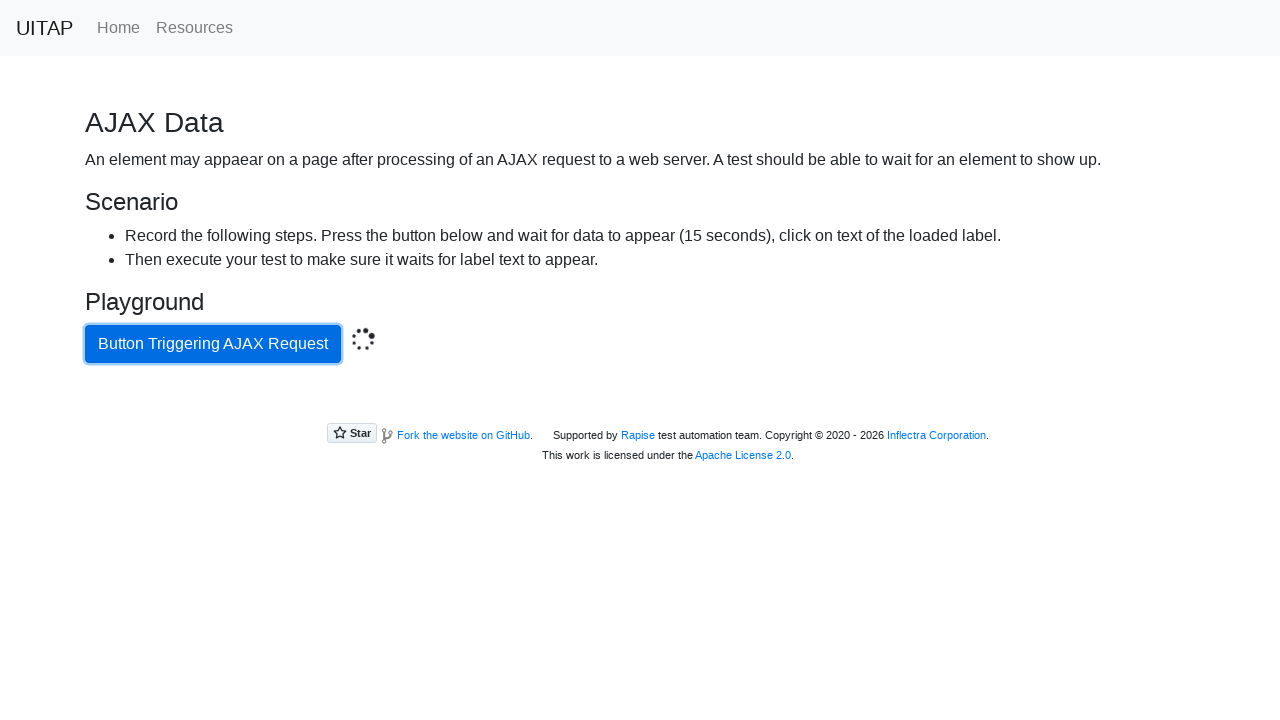

Success message appeared after AJAX request completed
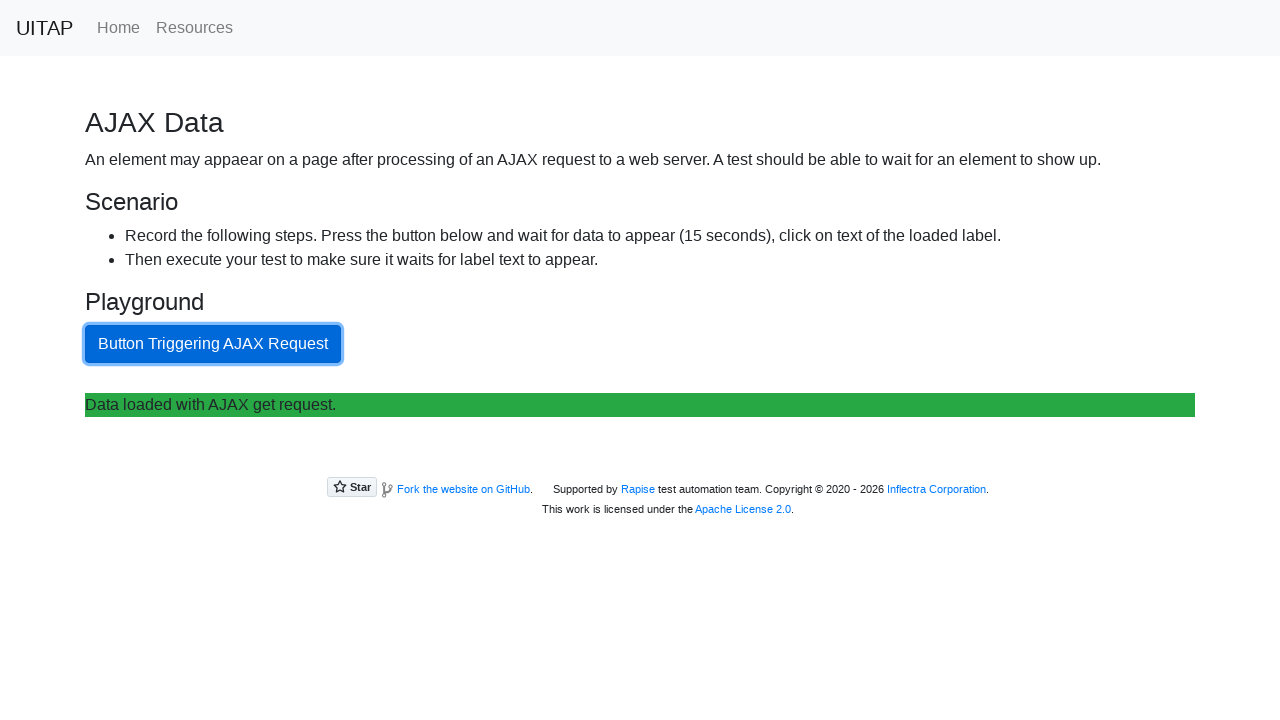

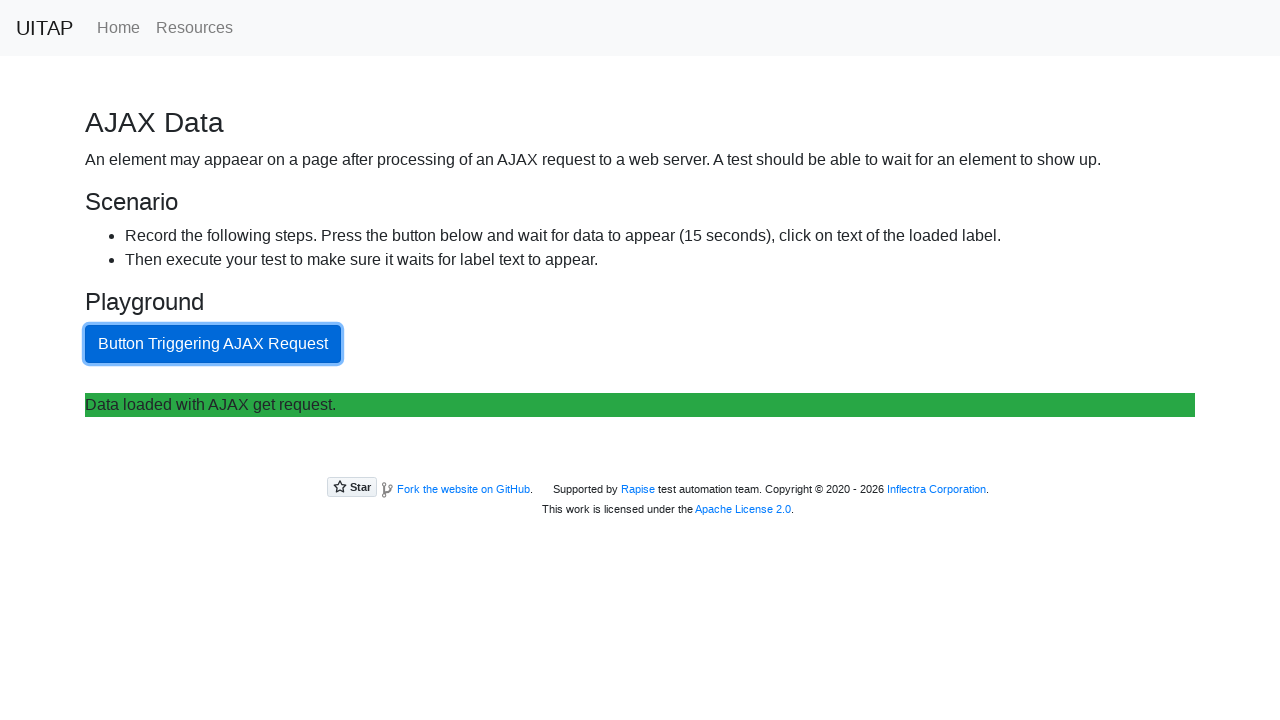